Tests adding todo items by creating two items and verifying they appear in the list

Starting URL: https://demo.playwright.dev/todomvc

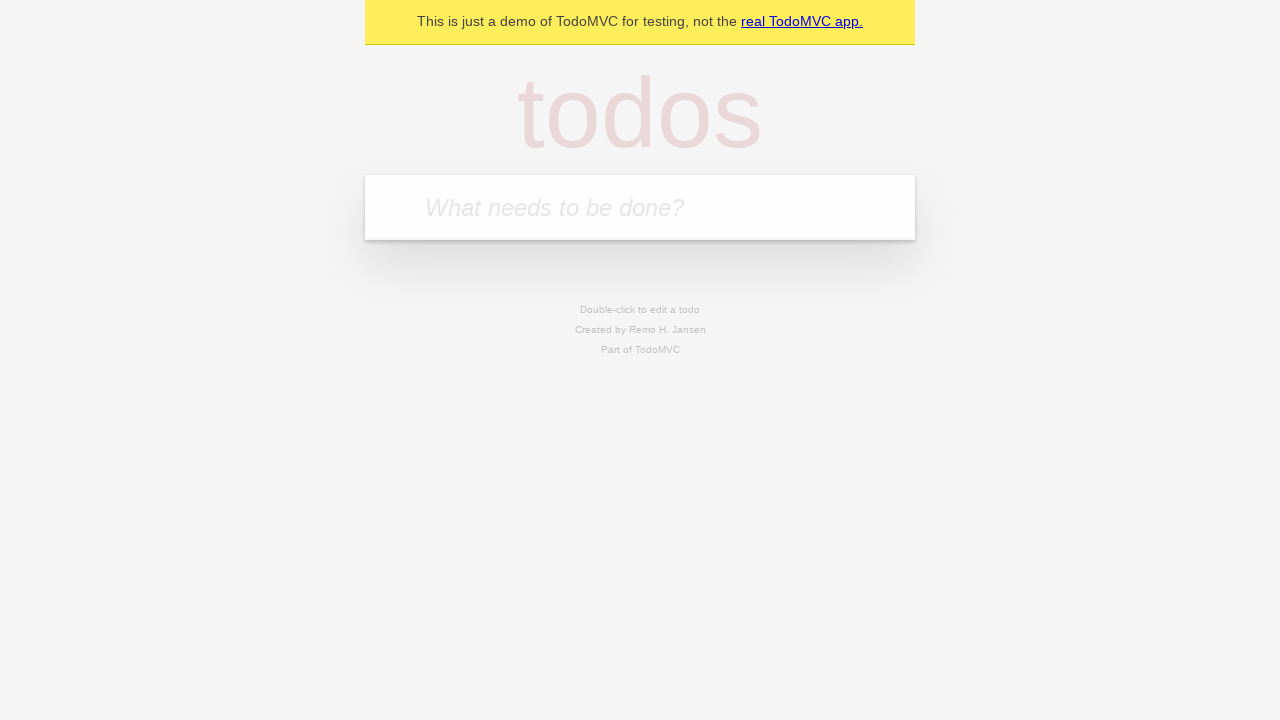

Filled todo input field with 'buy some cheese' on internal:attr=[placeholder="What needs to be done?"i]
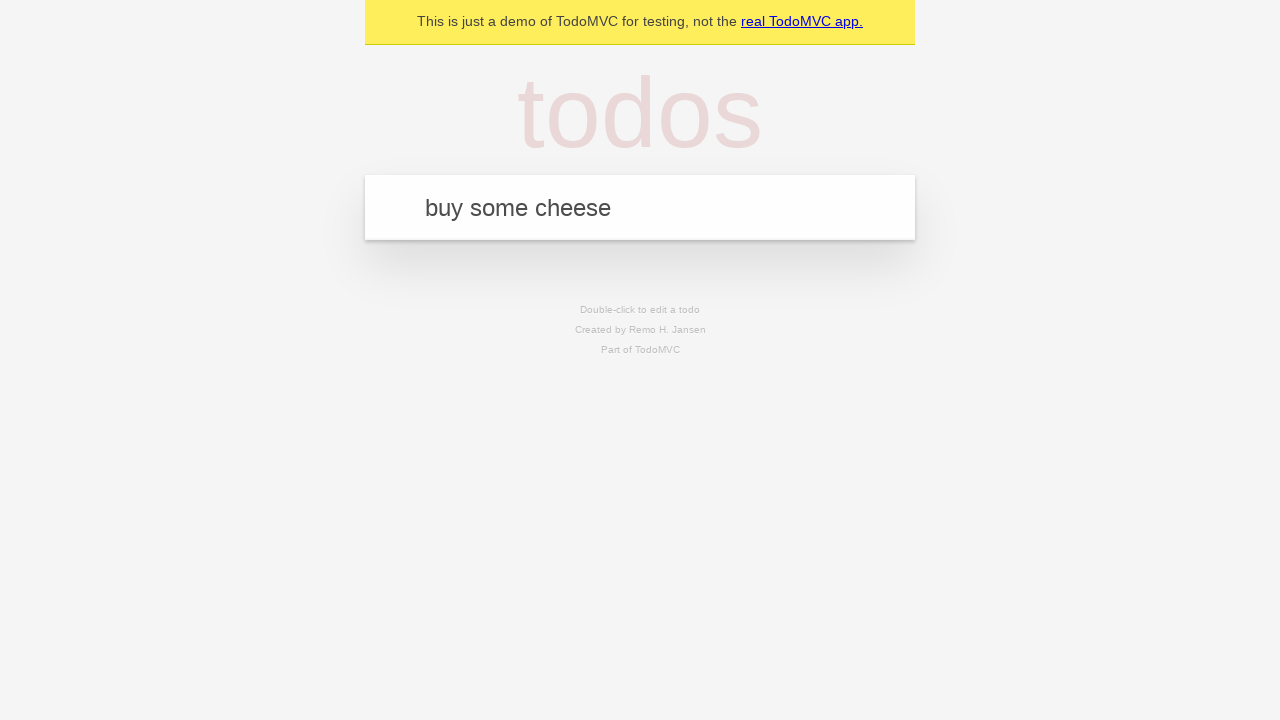

Pressed Enter to create first todo item on internal:attr=[placeholder="What needs to be done?"i]
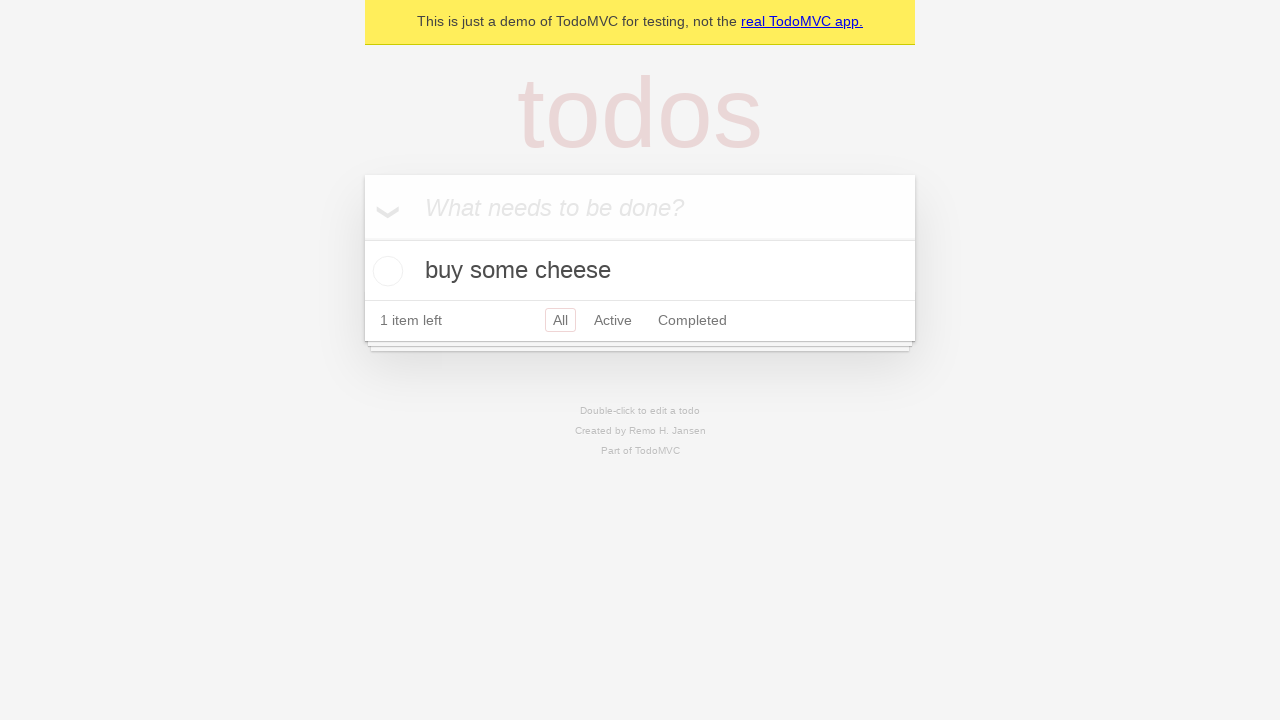

First todo item appeared in the list
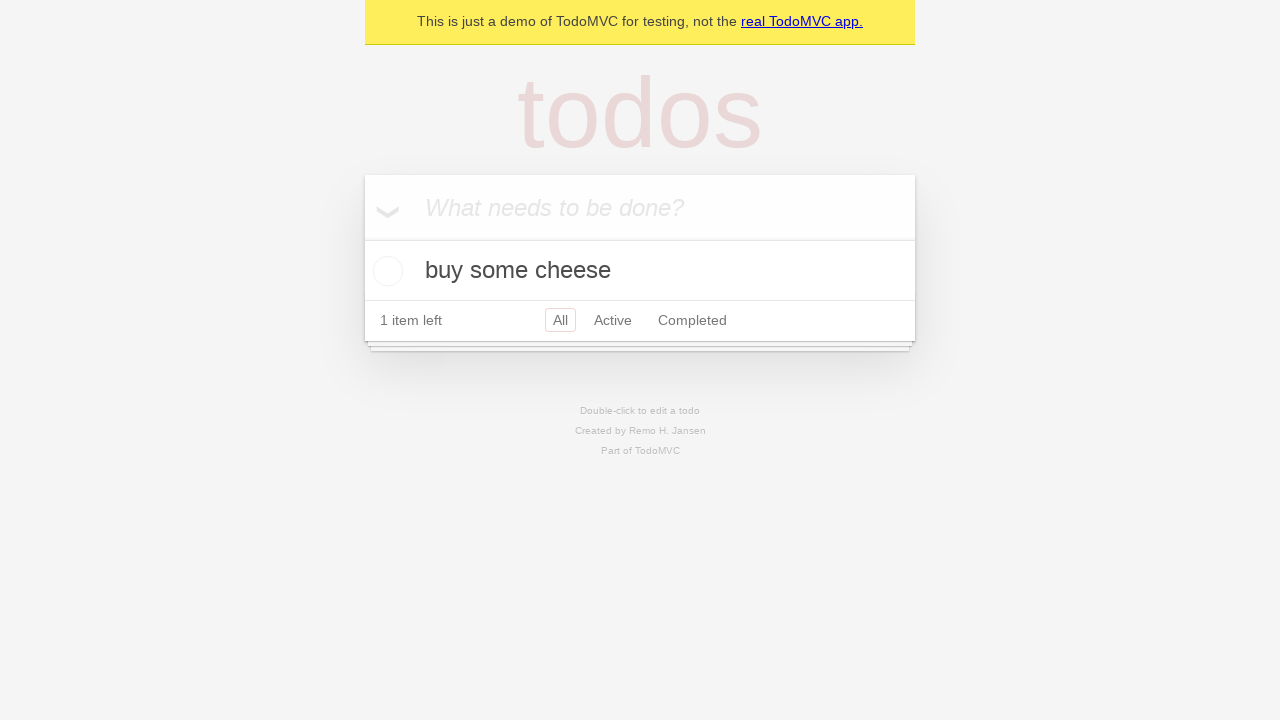

Filled todo input field with 'feed the cat' on internal:attr=[placeholder="What needs to be done?"i]
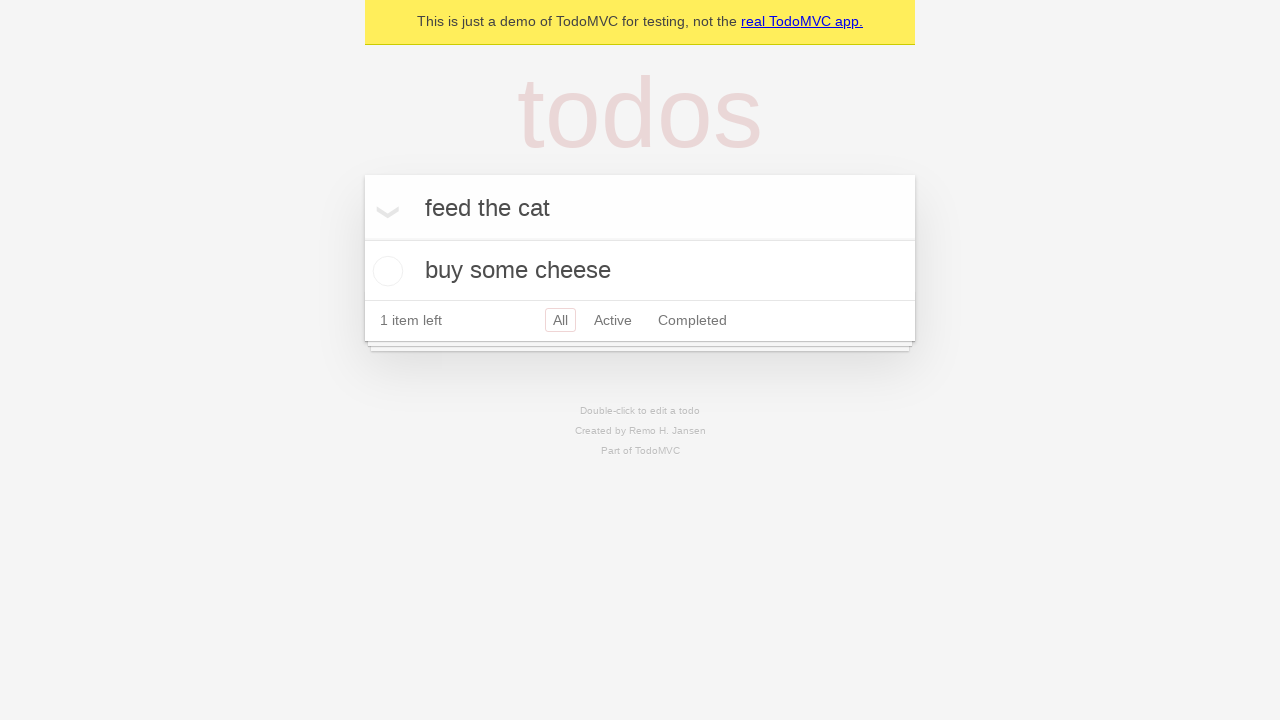

Pressed Enter to create second todo item on internal:attr=[placeholder="What needs to be done?"i]
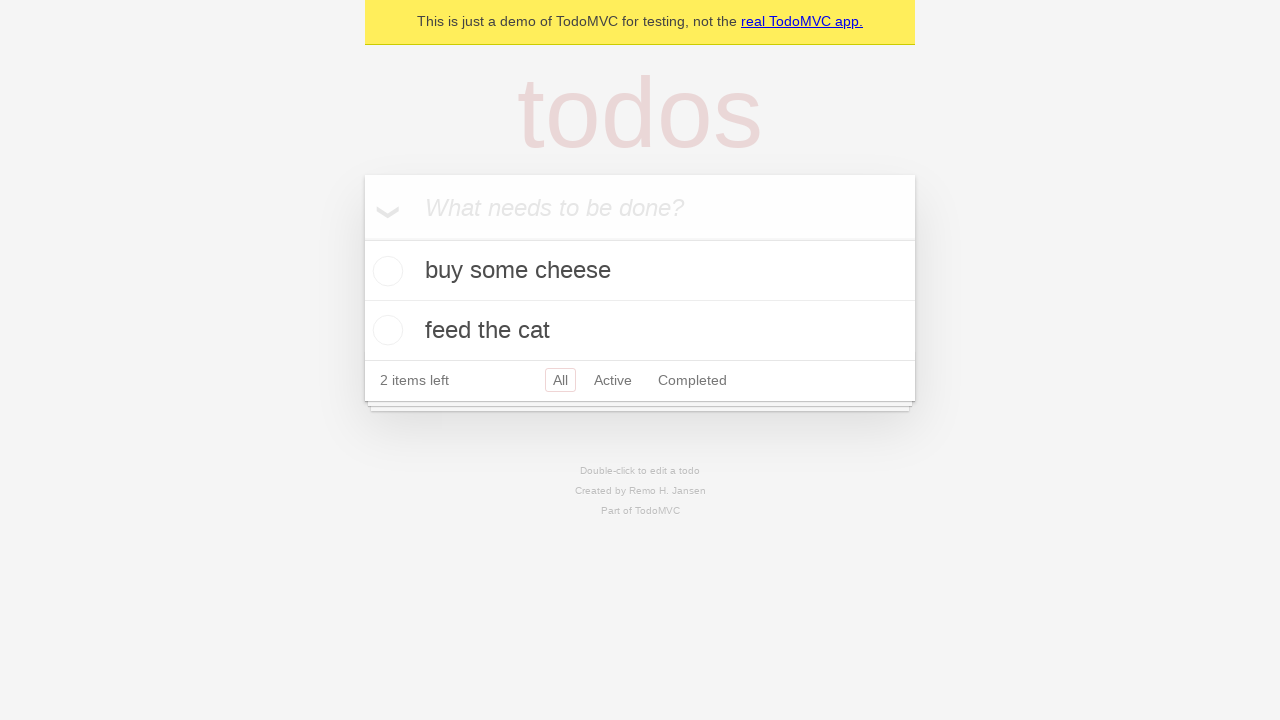

Second todo item appeared in the list, both items now visible
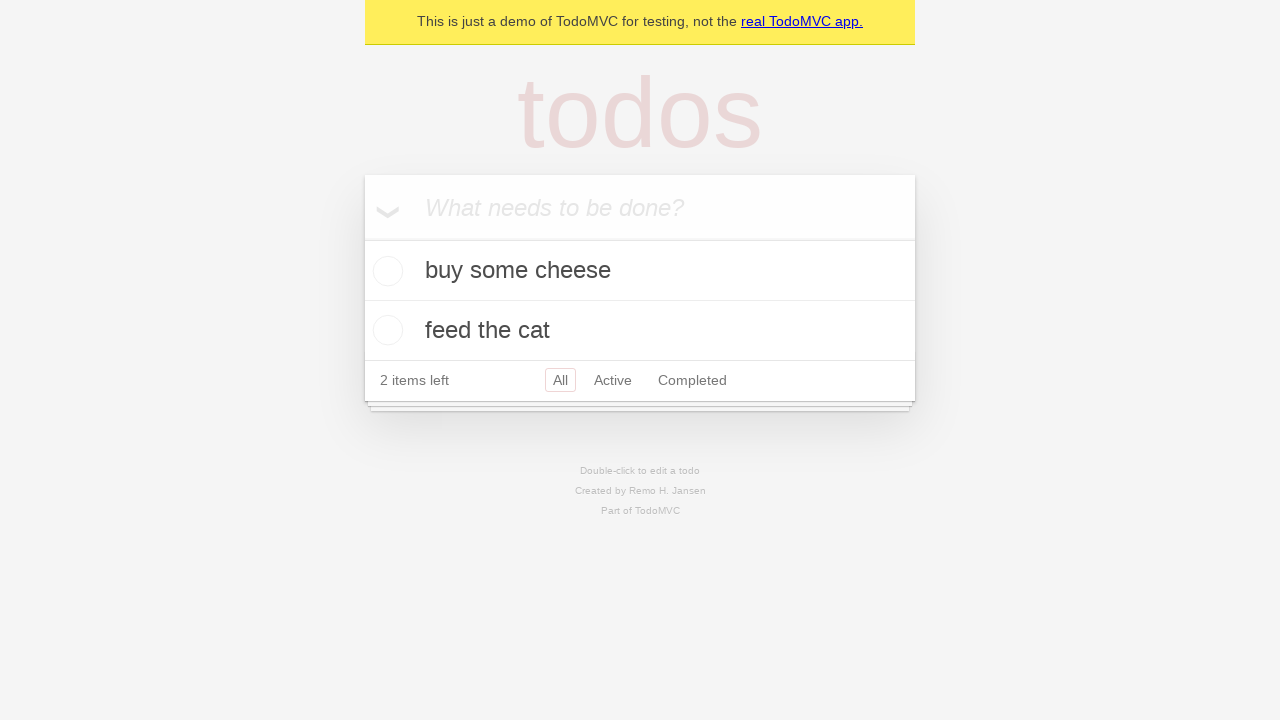

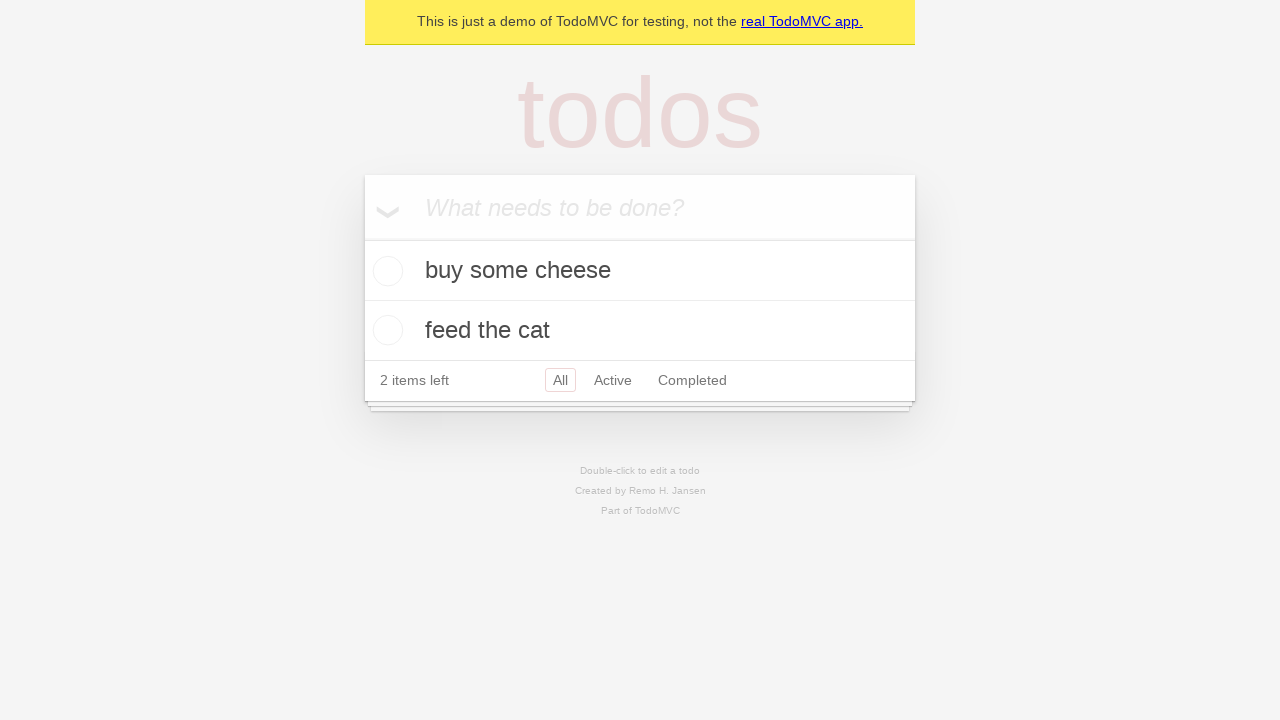